Waits for a price to reach $100, books an item, then solves a mathematical captcha by calculating the logarithm of an expression and submitting the answer

Starting URL: http://suninjuly.github.io/explicit_wait2.html

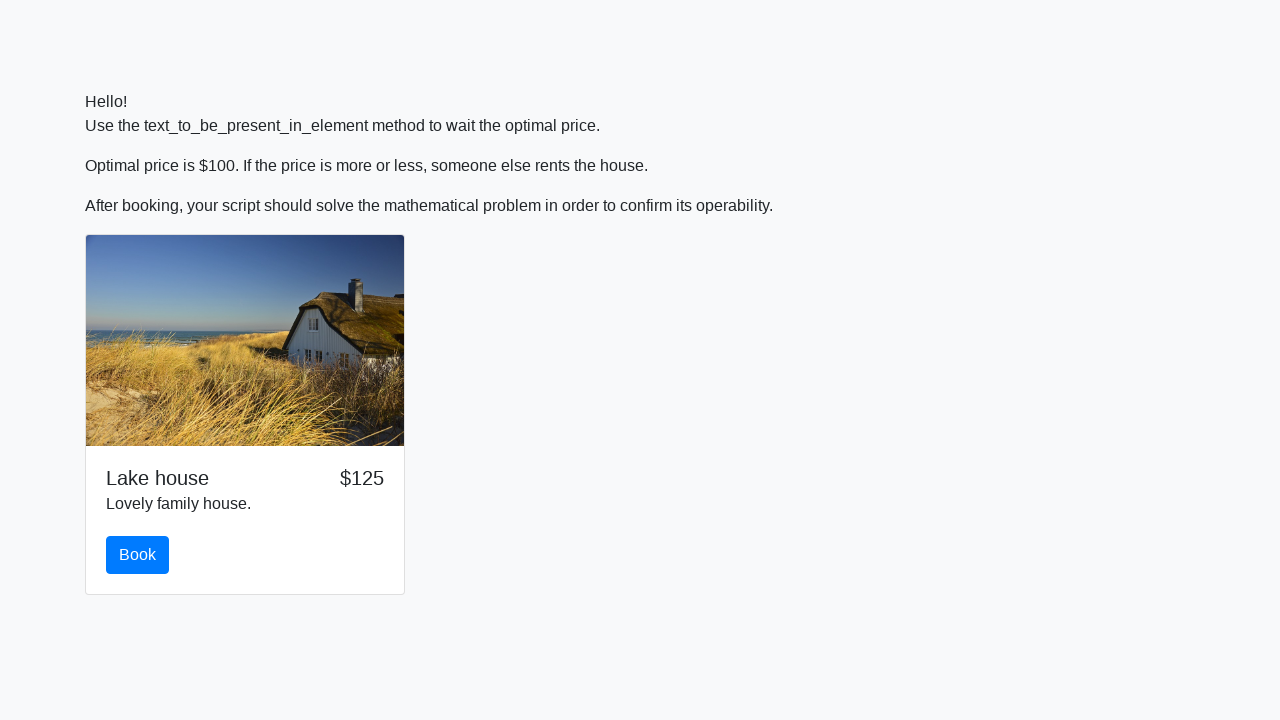

Waited for price to reach $100
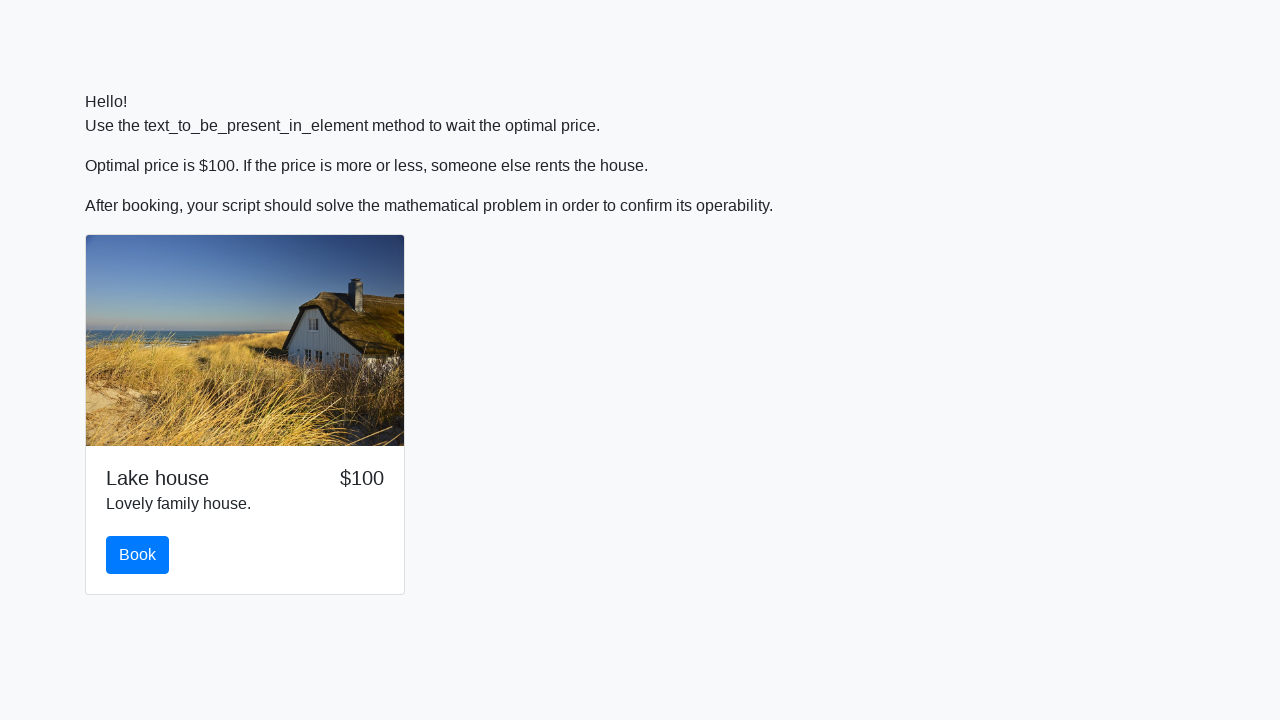

Clicked the book button at (138, 555) on .btn.btn-primary
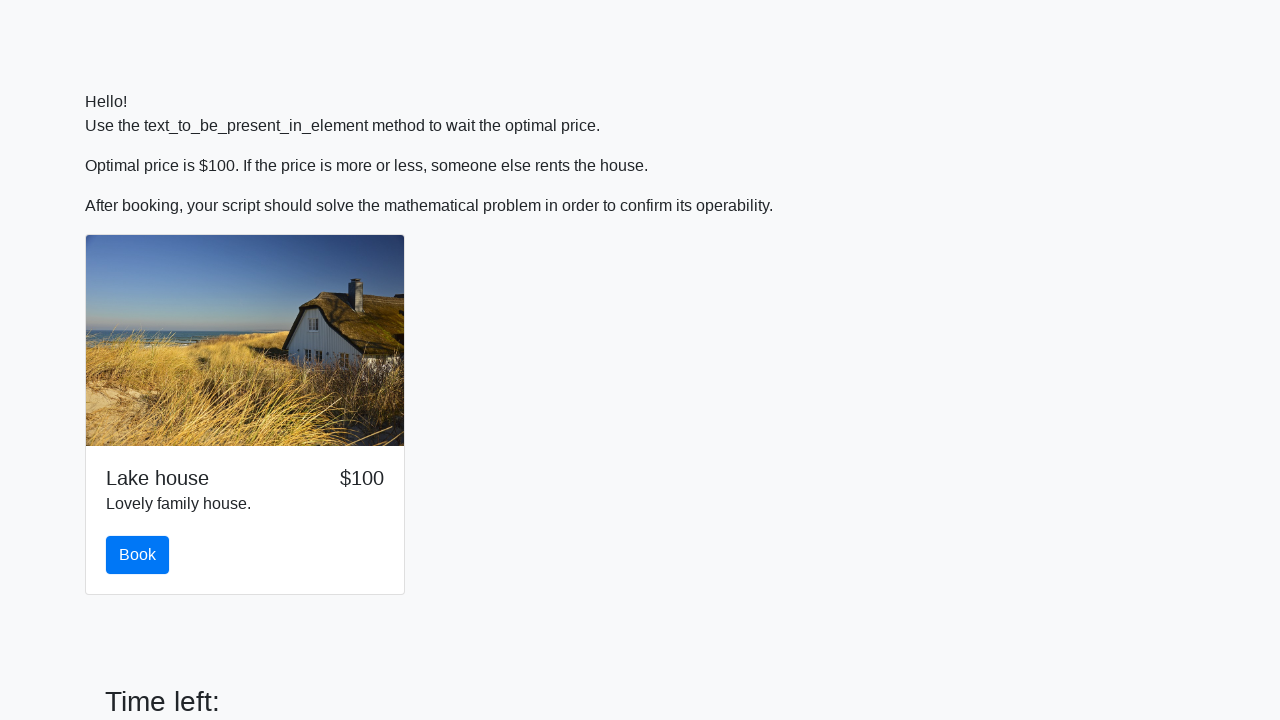

Scrolled down to see the math problem
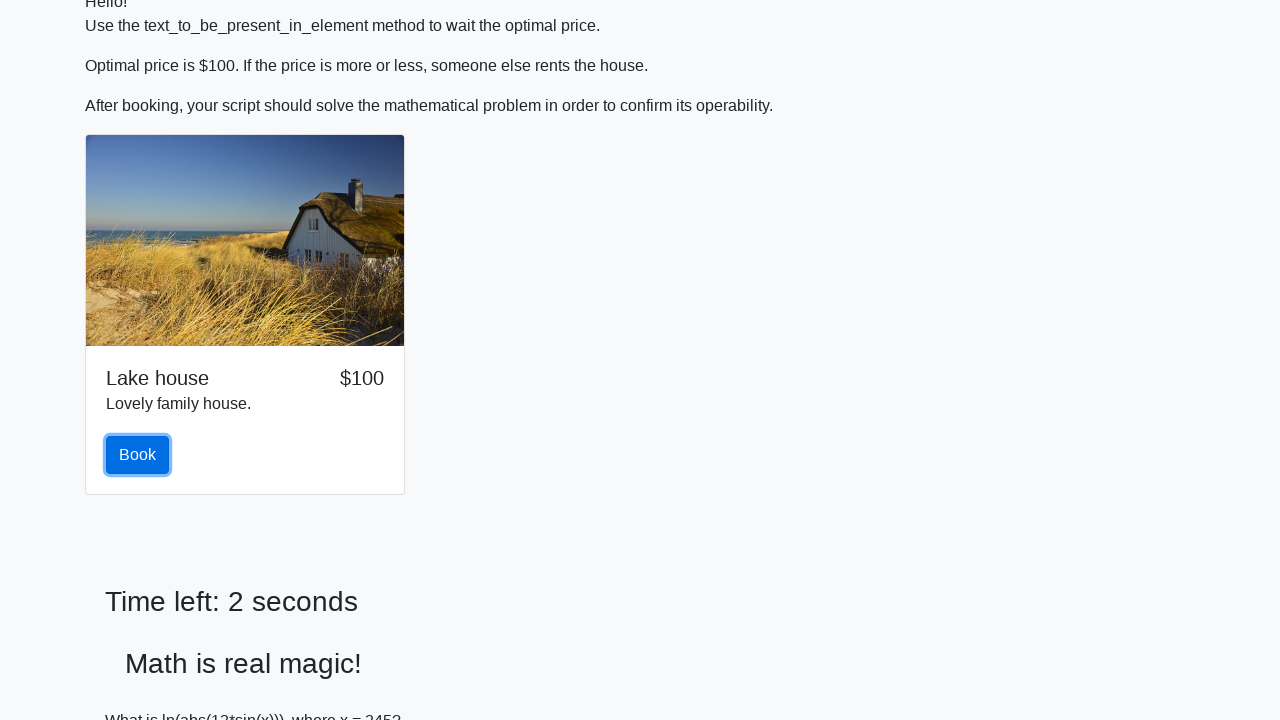

Retrieved input value: 245
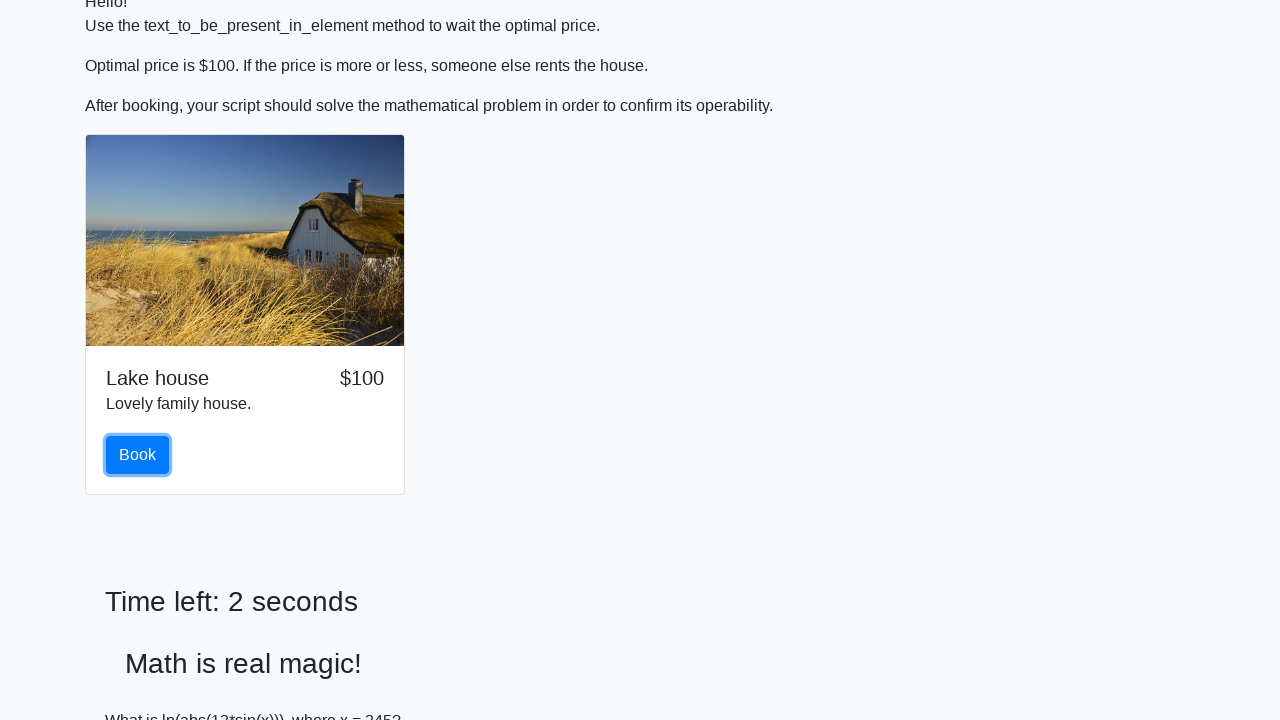

Calculated logarithm result: -0.6338396445576024
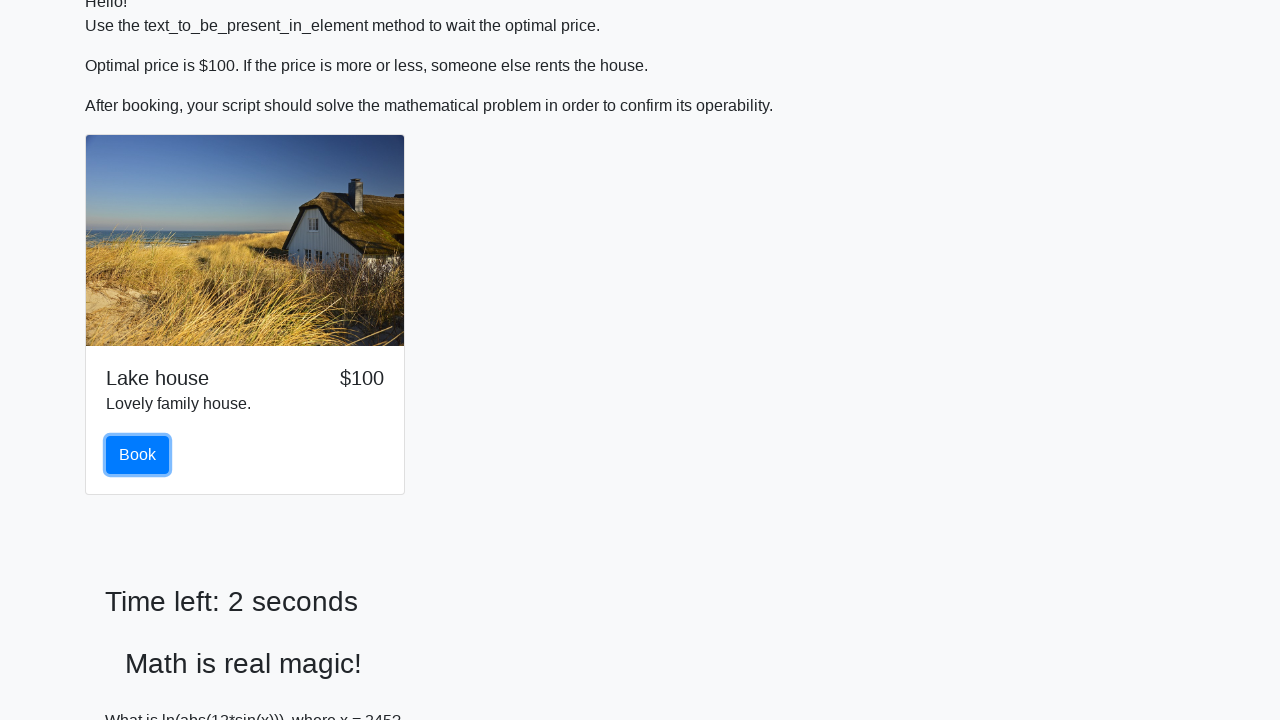

Filled answer field with calculated value: -0.6338396445576024 on #answer
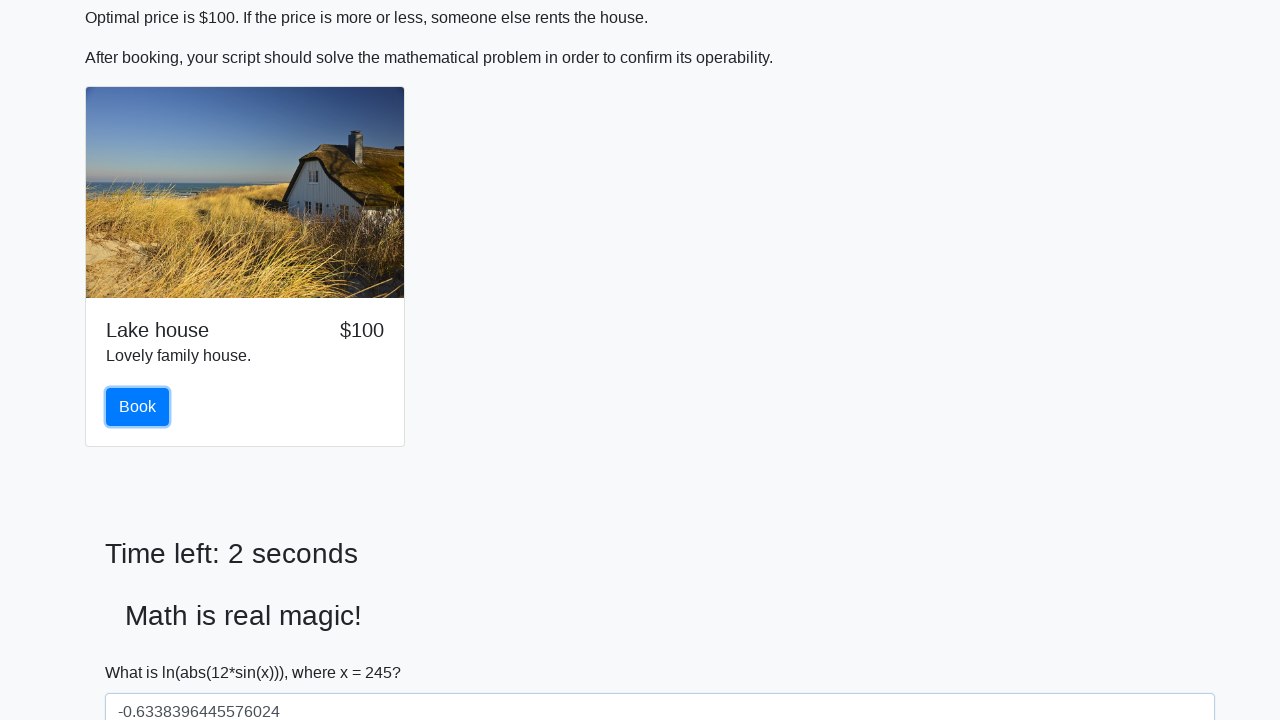

Clicked solve button to submit the captcha answer at (143, 651) on #solve
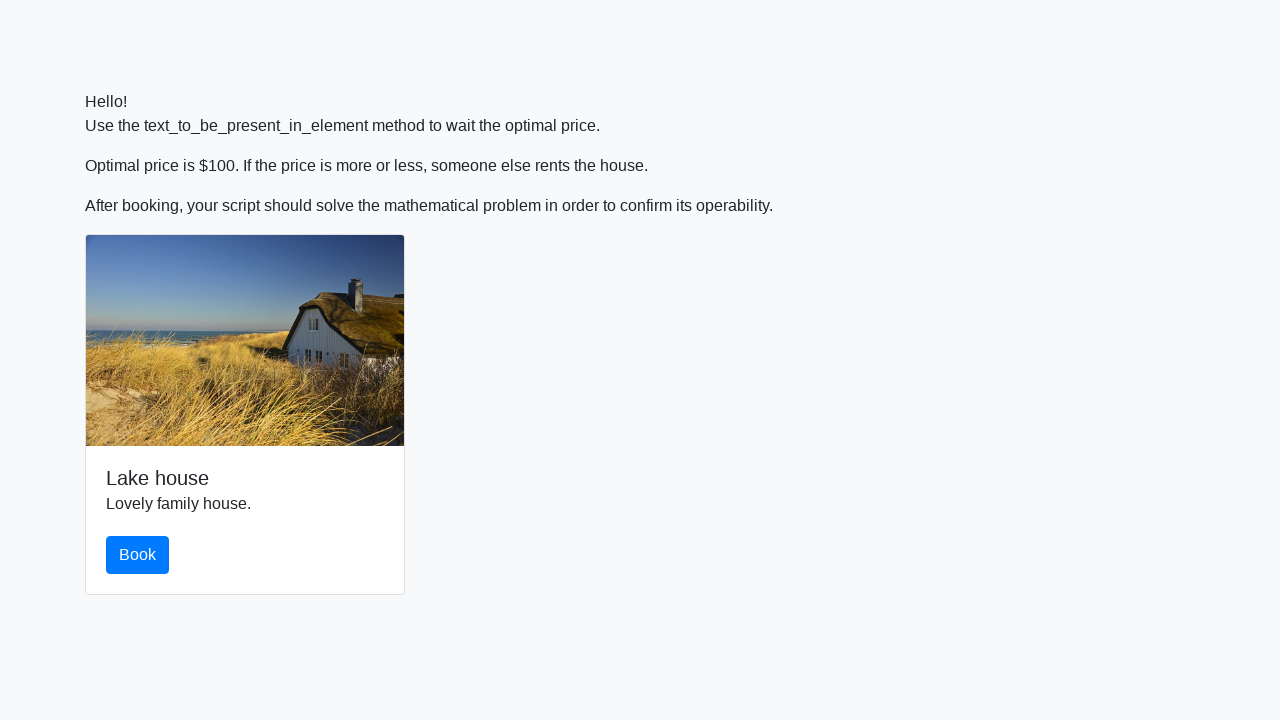

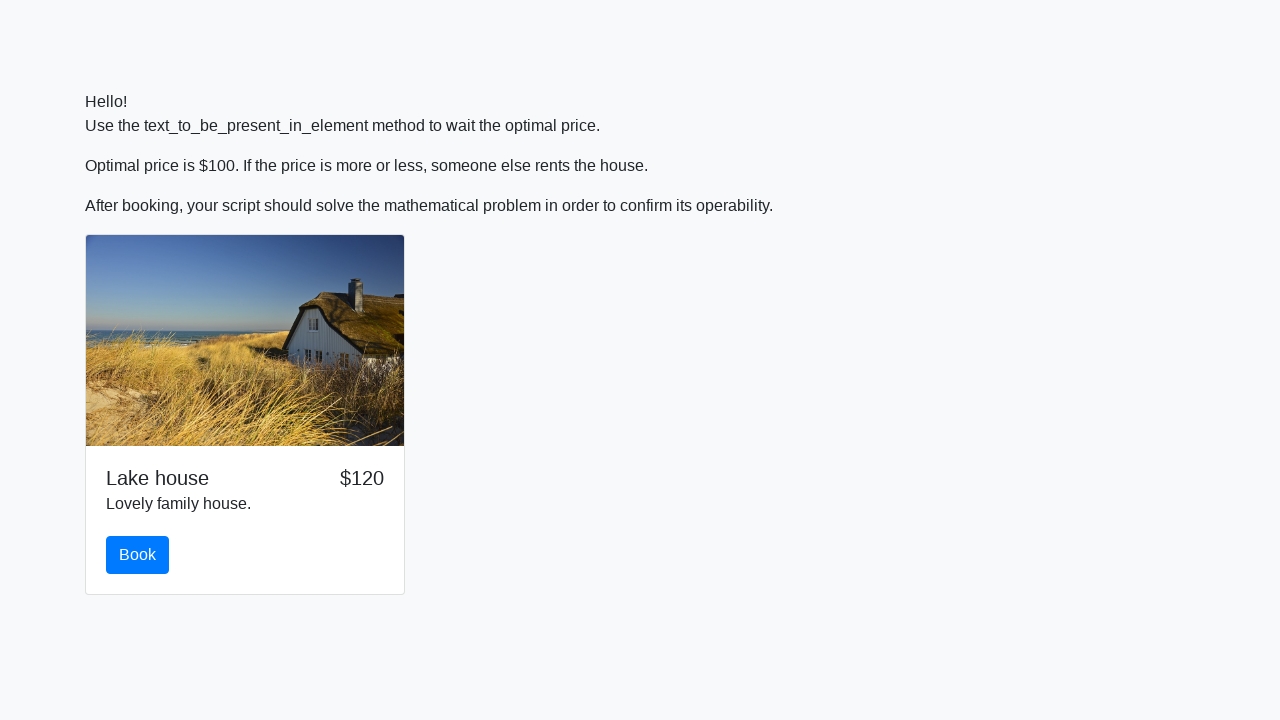